Tests scrolling functionality on a mortgage calculator website, scrolling to different positions and clicking a share button

Starting URL: https://www.mortgagecalculator.org

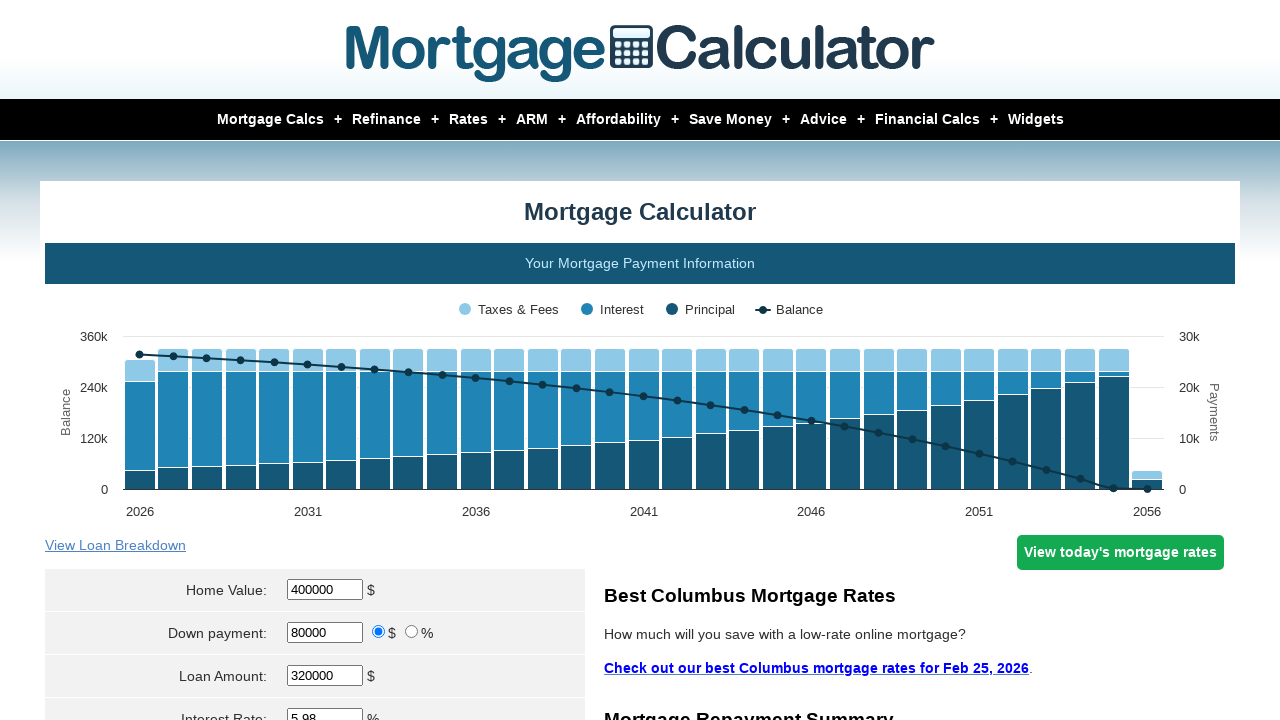

Scrolled page down to pixel 800
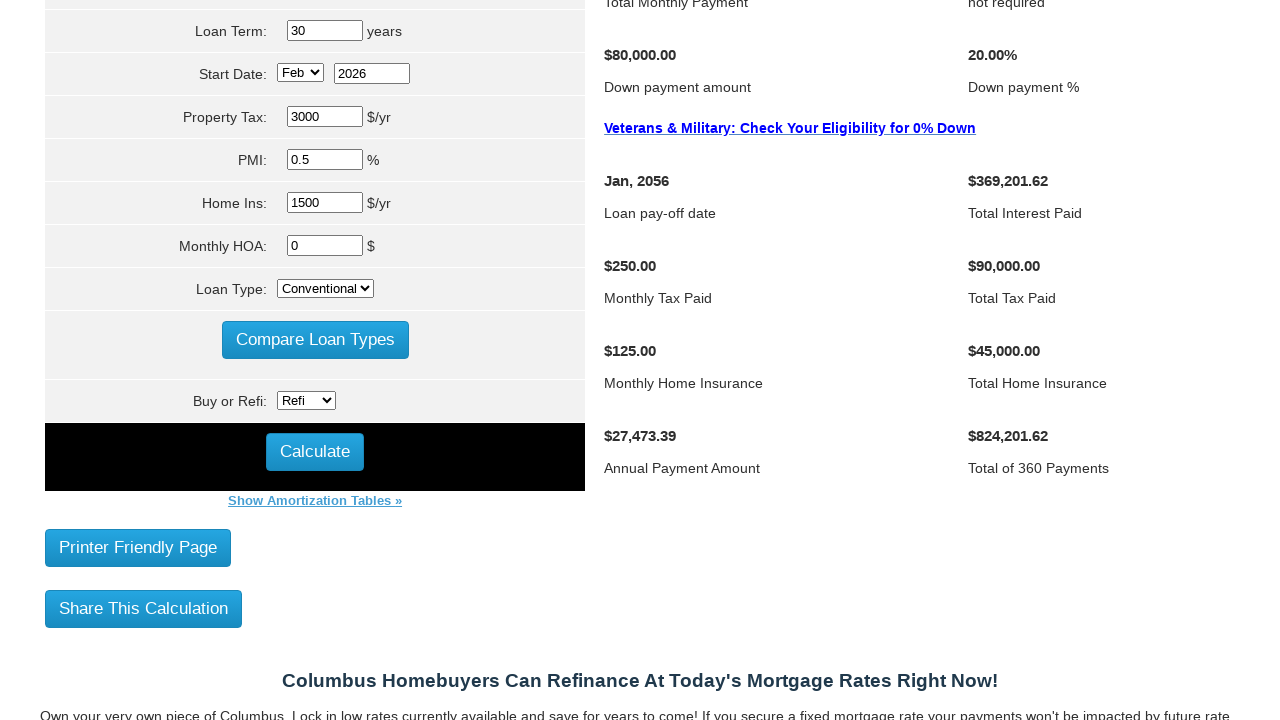

Waited 2 seconds for scroll animation to complete
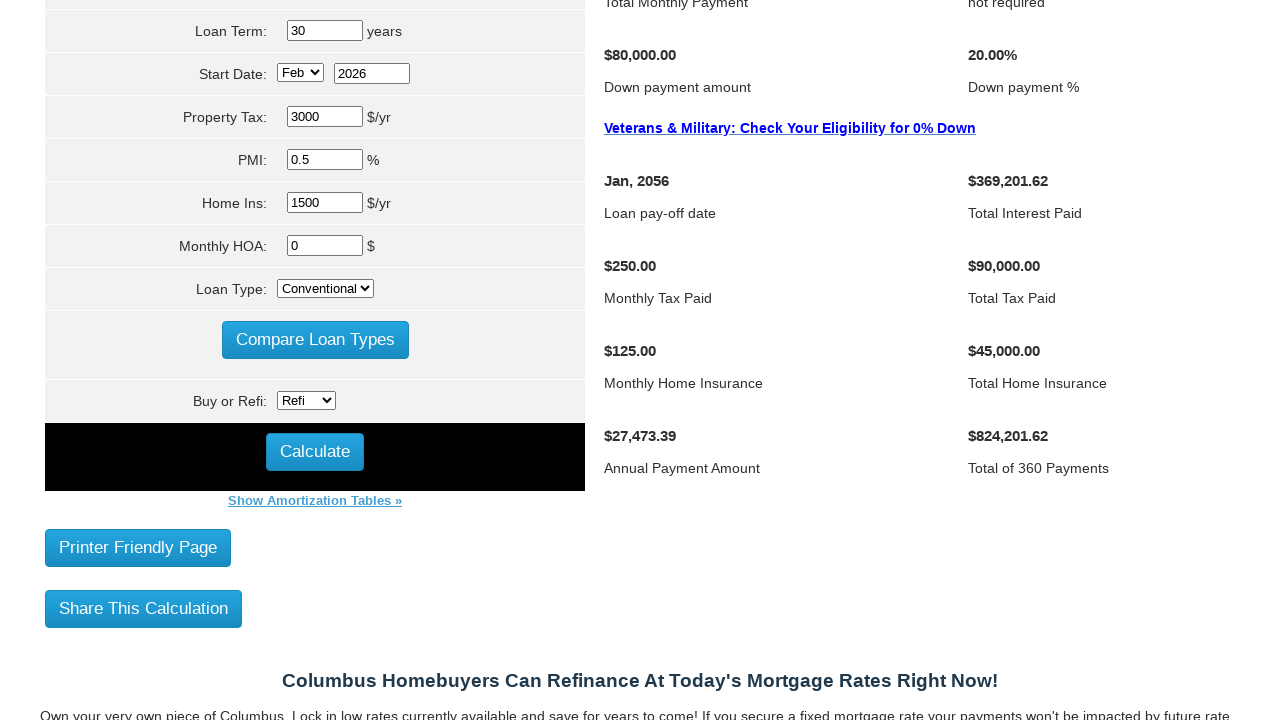

Located share button element
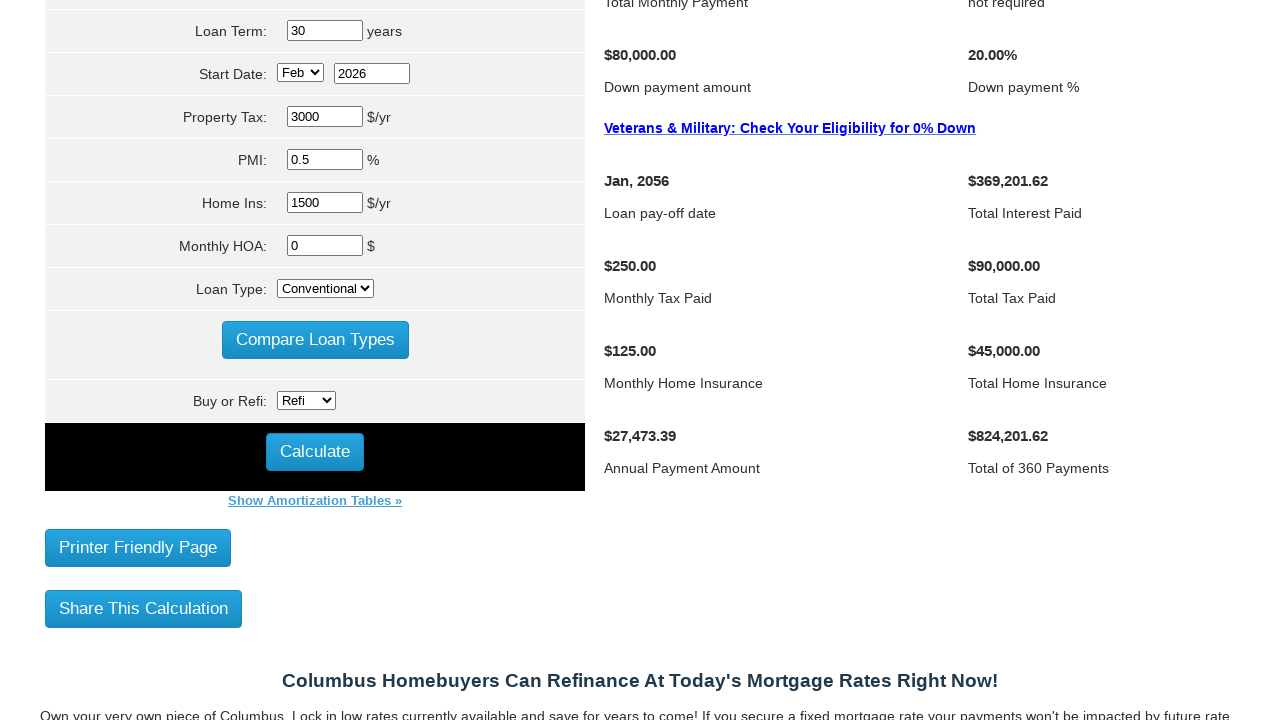

Scrolled share button into view
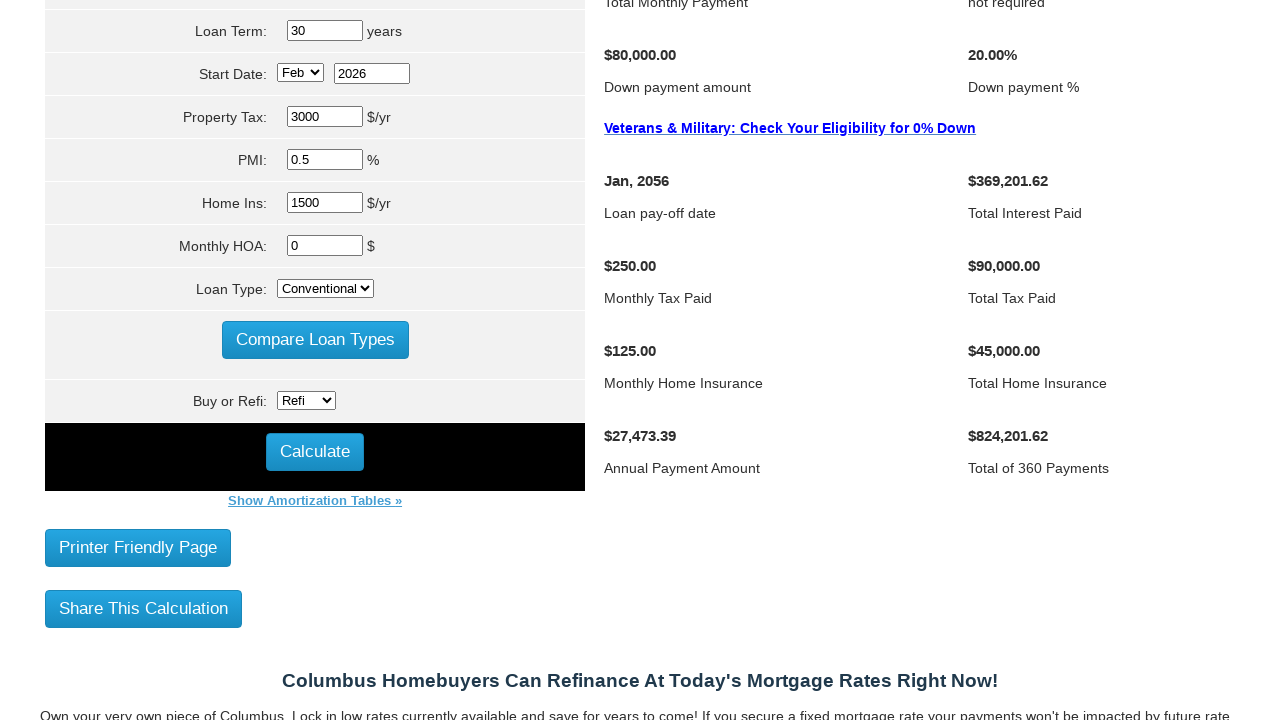

Waited 2 seconds for scroll animation to complete
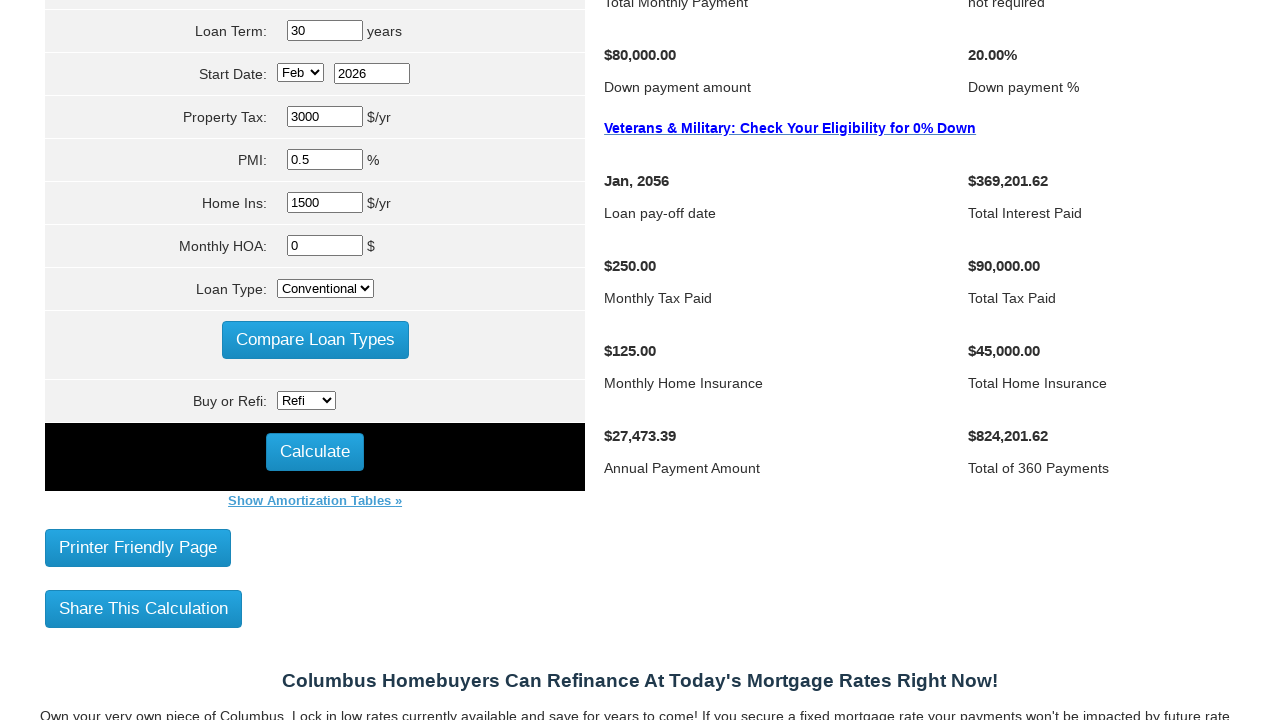

Clicked share button to share the calculation at (144, 608) on xpath=//*[@id='share_button']
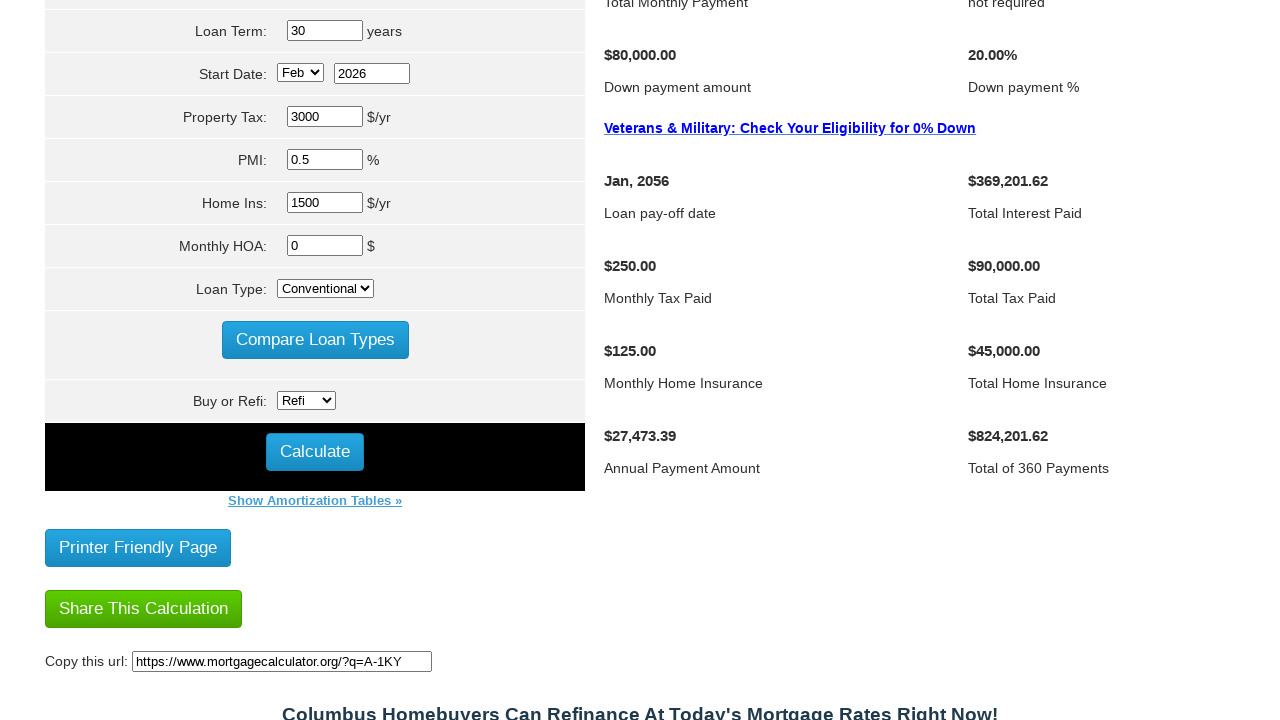

Waited 2 seconds for share action to complete
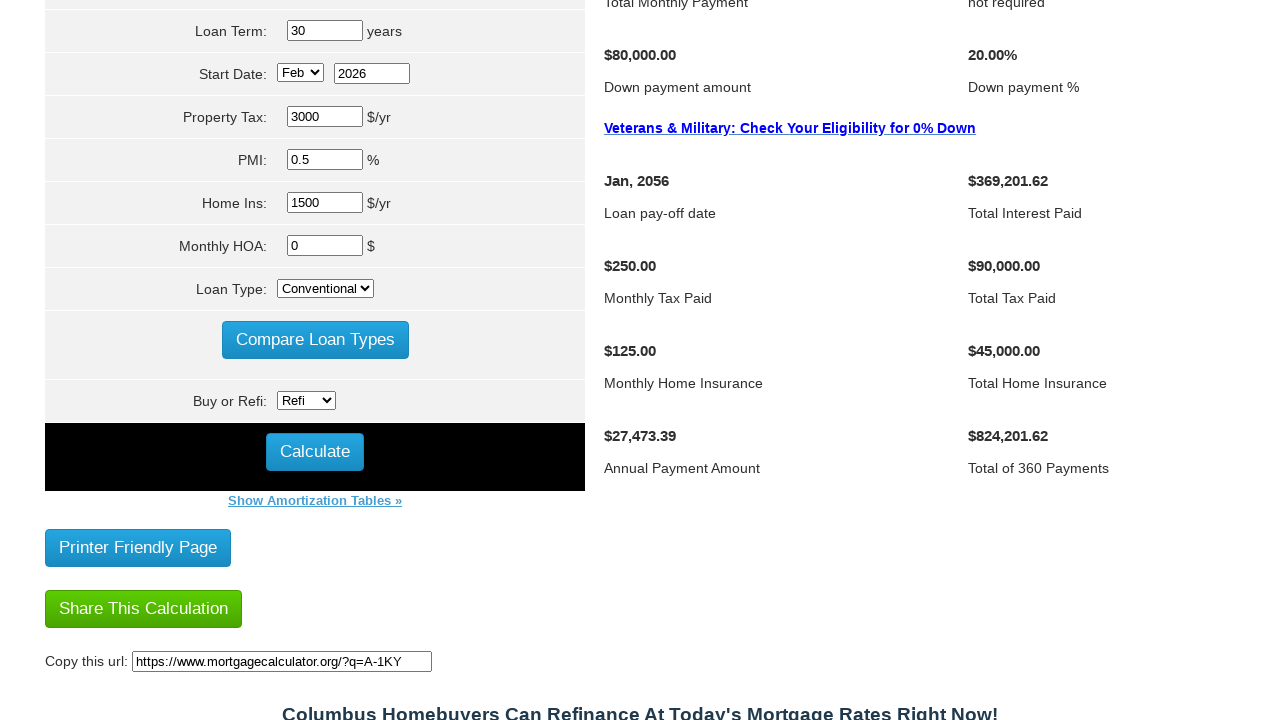

Scrolled page back to top (pixel 0)
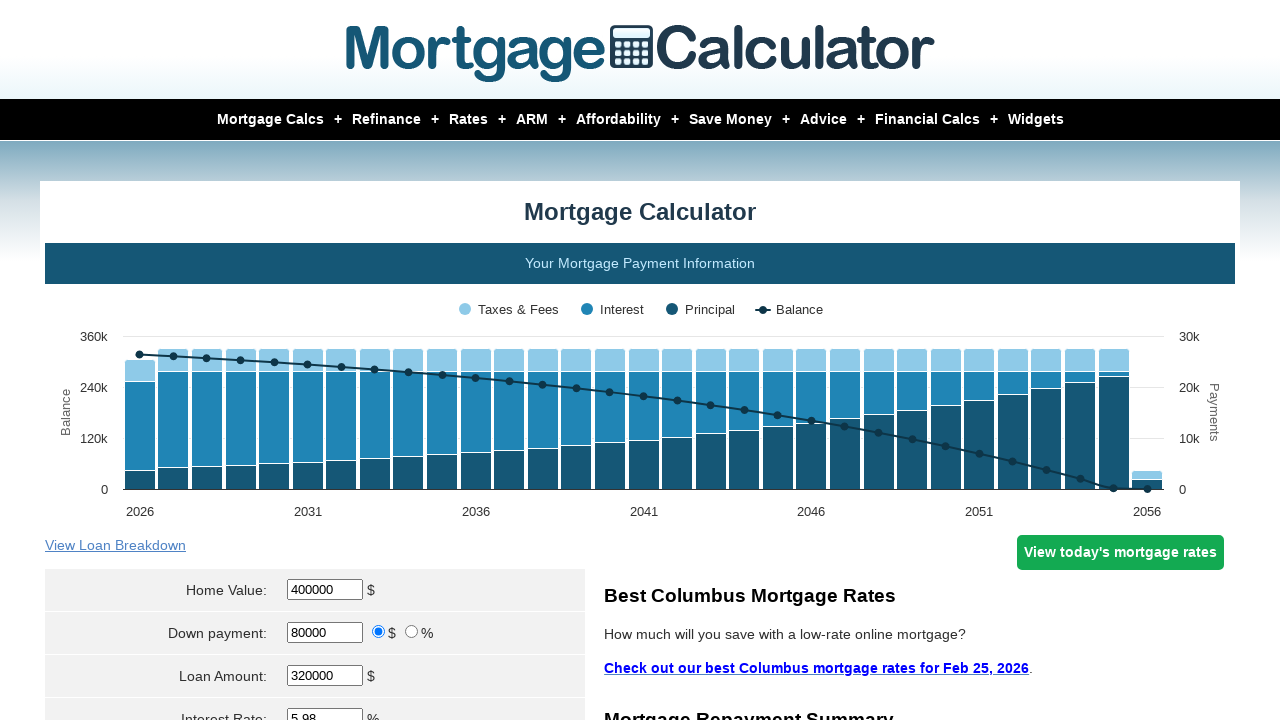

Waited 2 seconds for final scroll animation to complete
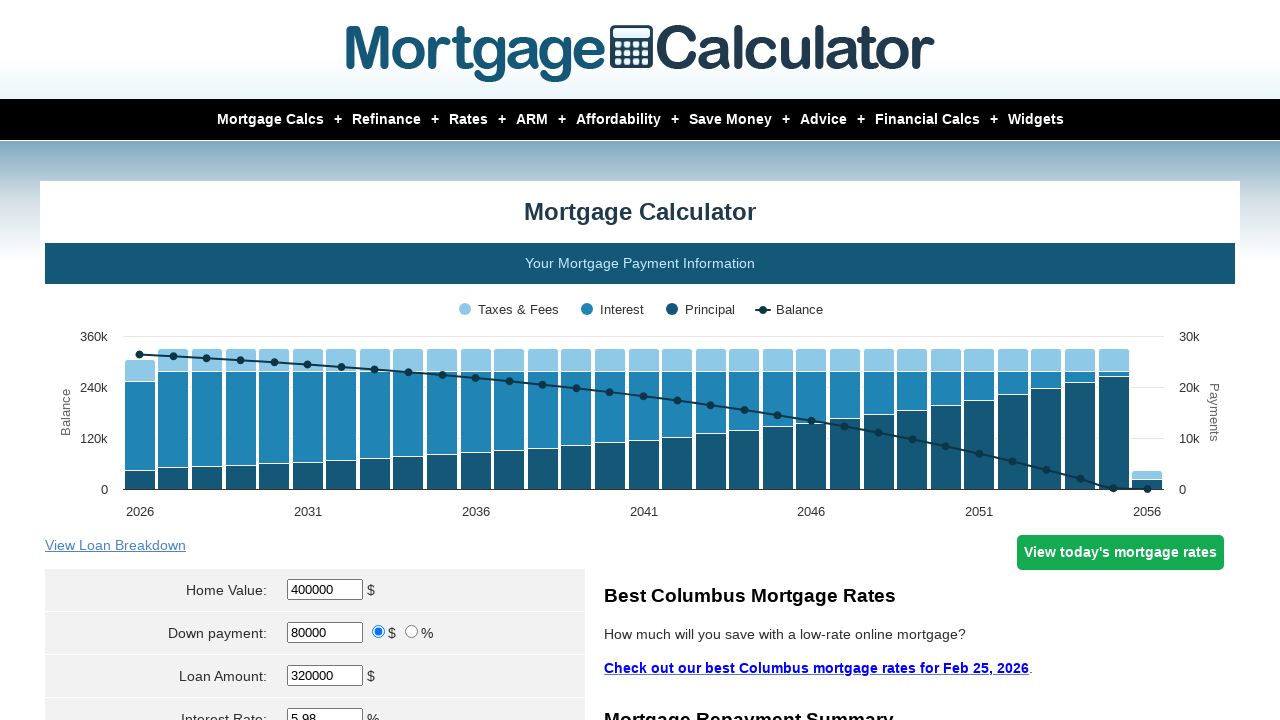

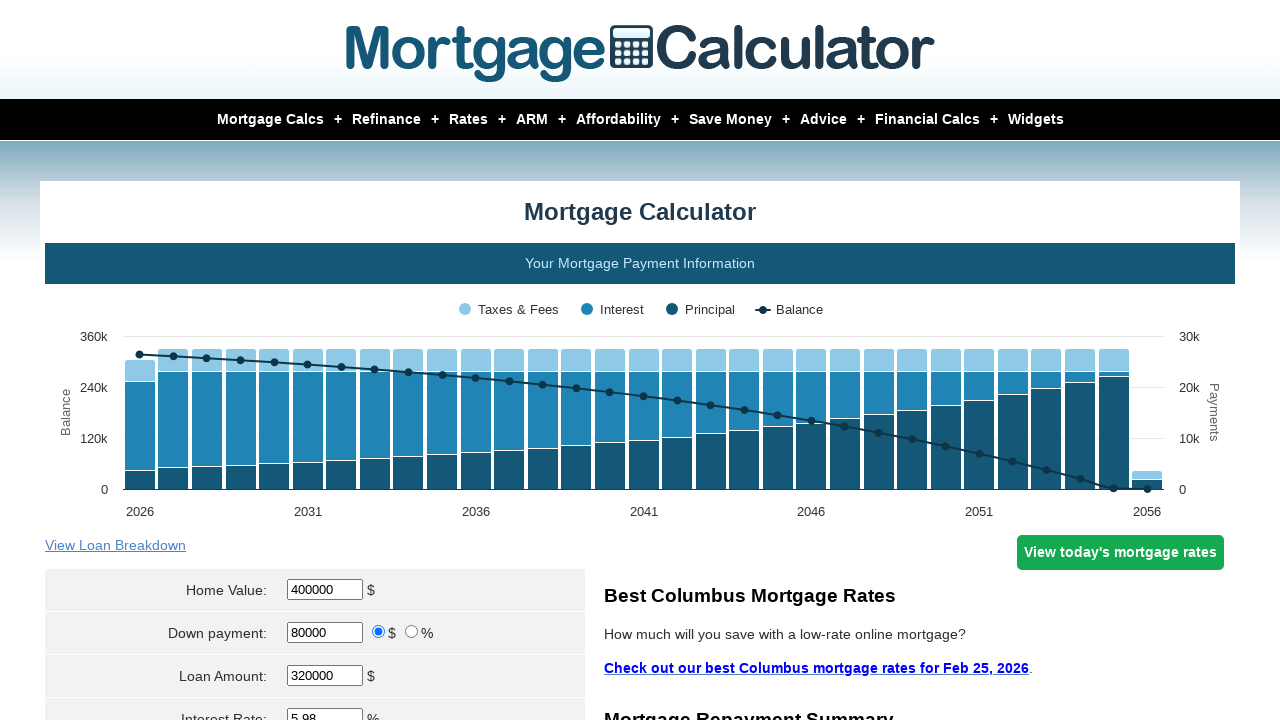